Tests the promo code functionality on an e-commerce demo site by adding a product to cart, entering an invalid promo code, and verifying the error message

Starting URL: https://shopdemo.e-junkie.com/

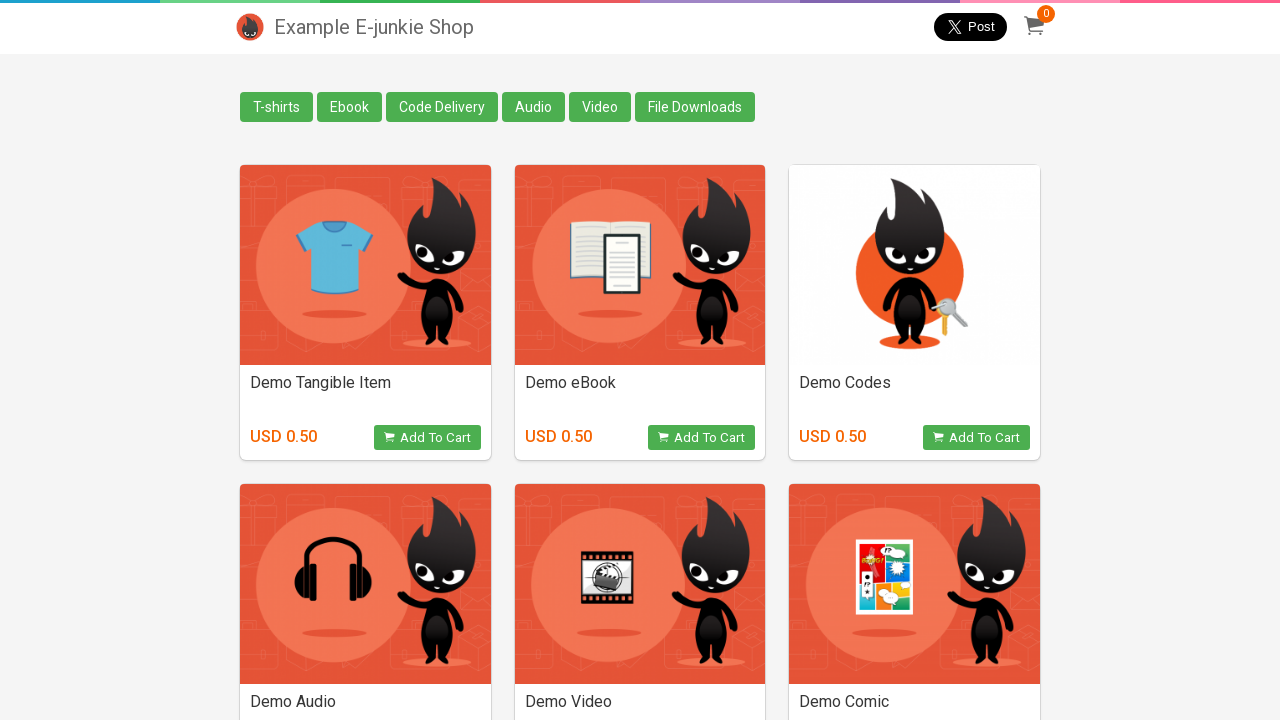

Clicked 'Add to Cart' button for the second product at (702, 438) on (//button[@class='view_product'])[2]
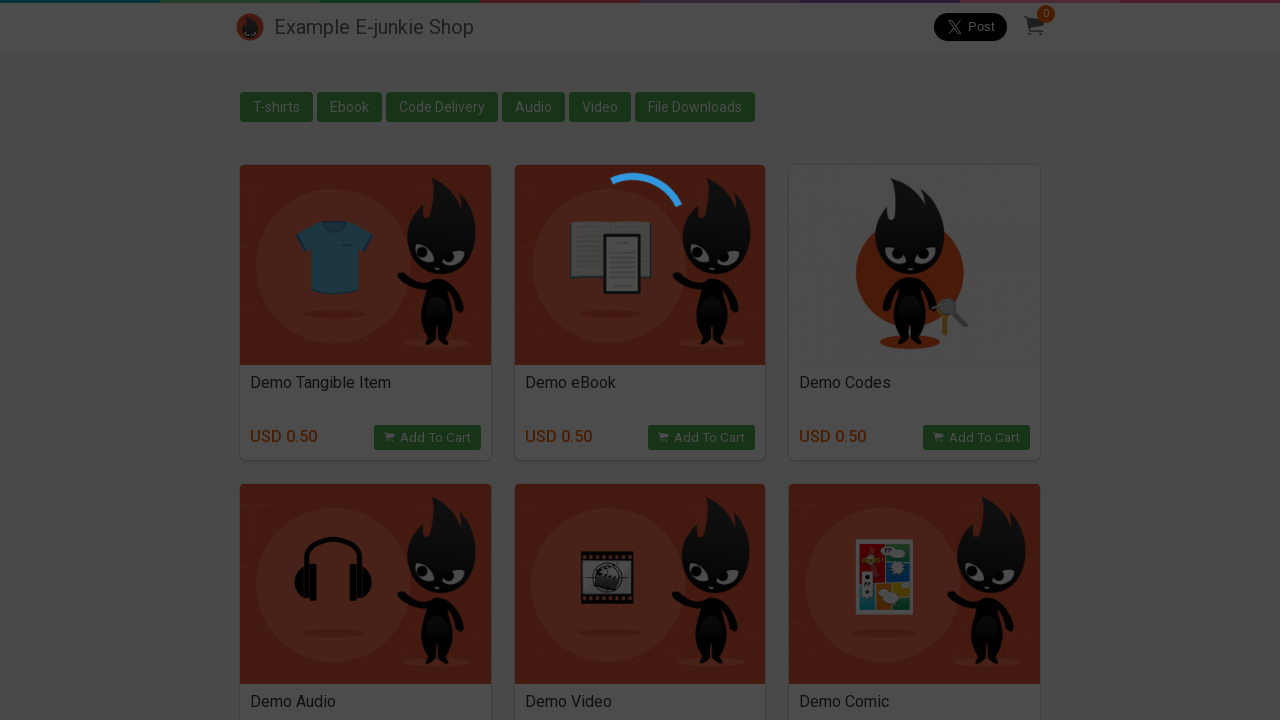

Waited for and located the product iframe
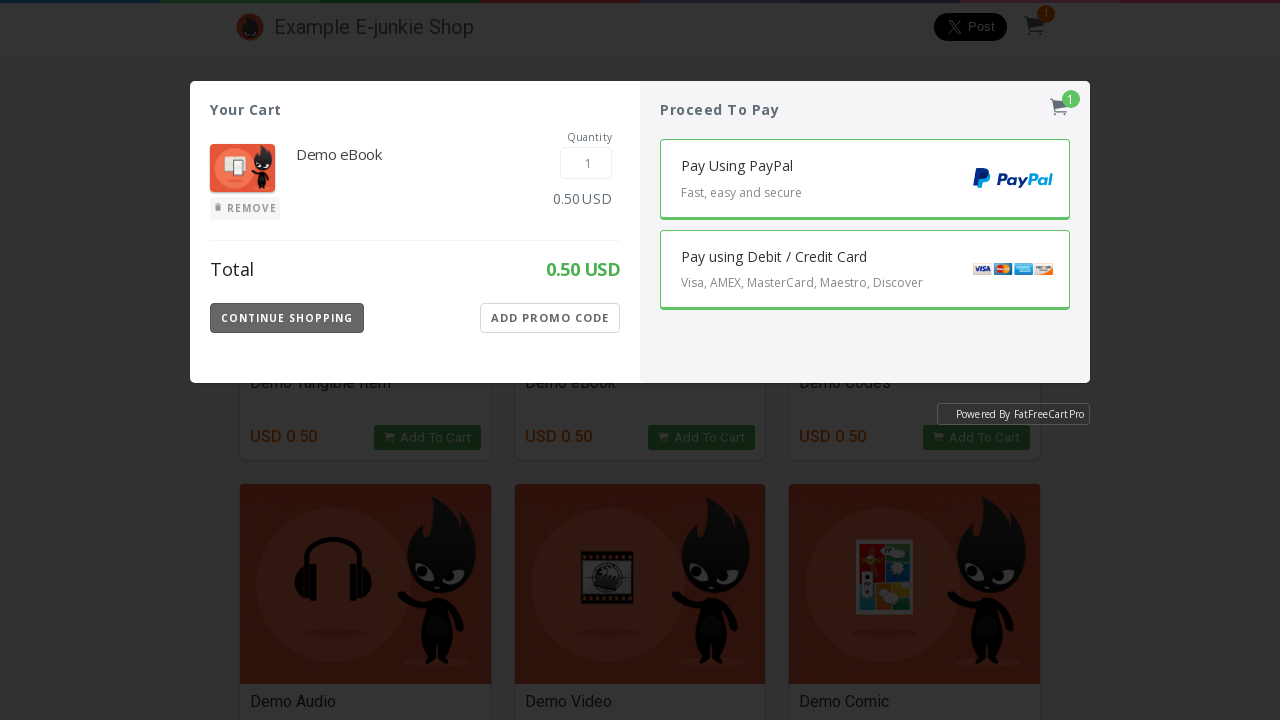

Switched to iframe content frame
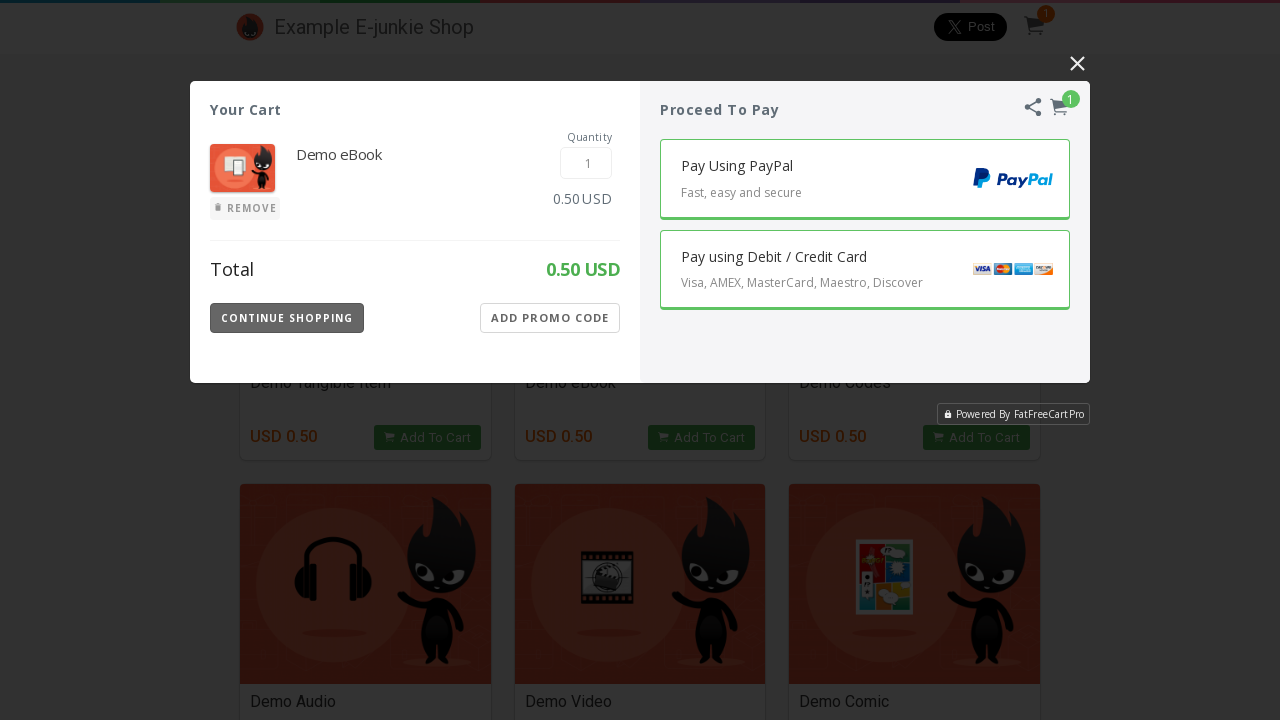

Waited for 'Add Promo Code' button to be visible
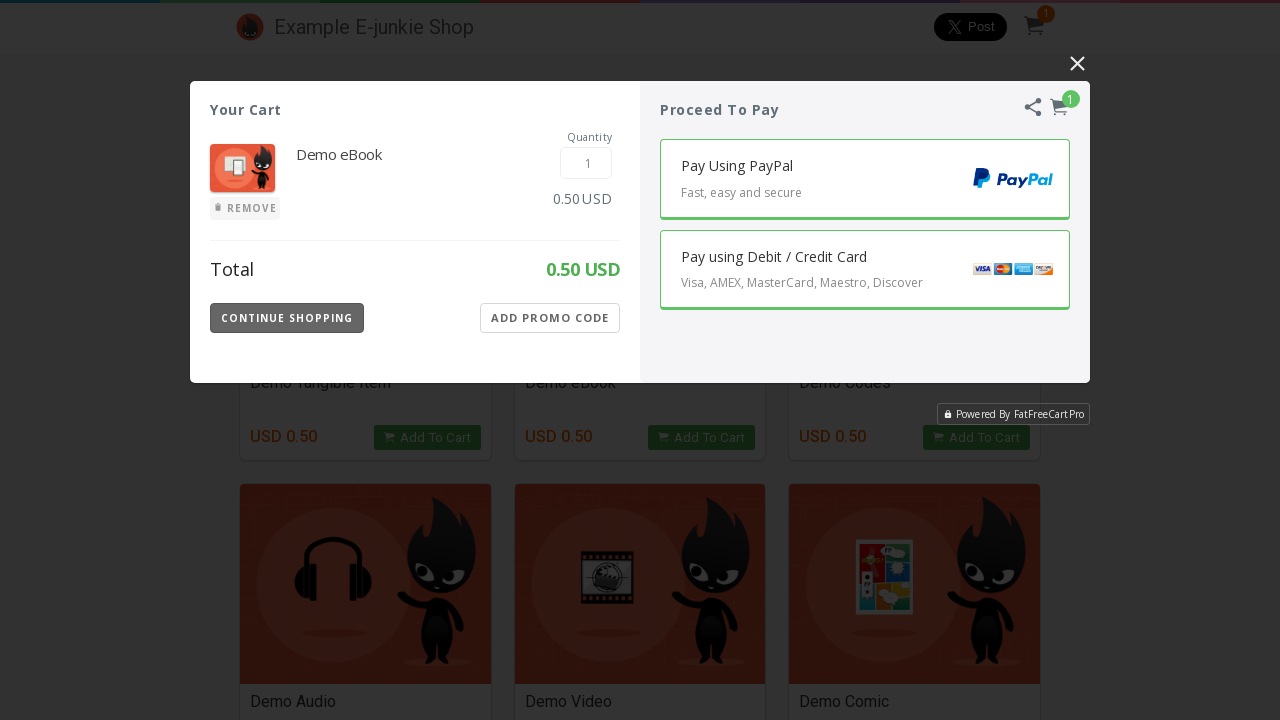

Clicked 'Add Promo Code' button at (550, 318) on xpath=//button[text()='Add Promo Code']
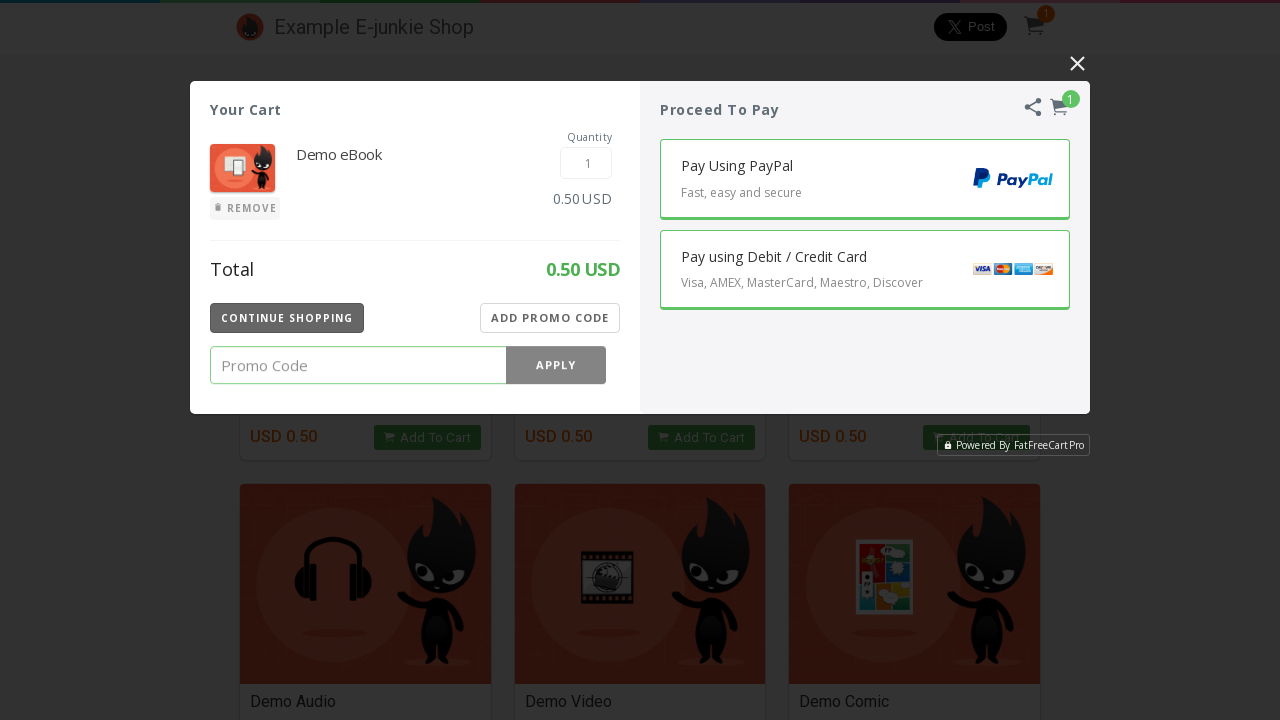

Waited for promo code input field to be visible
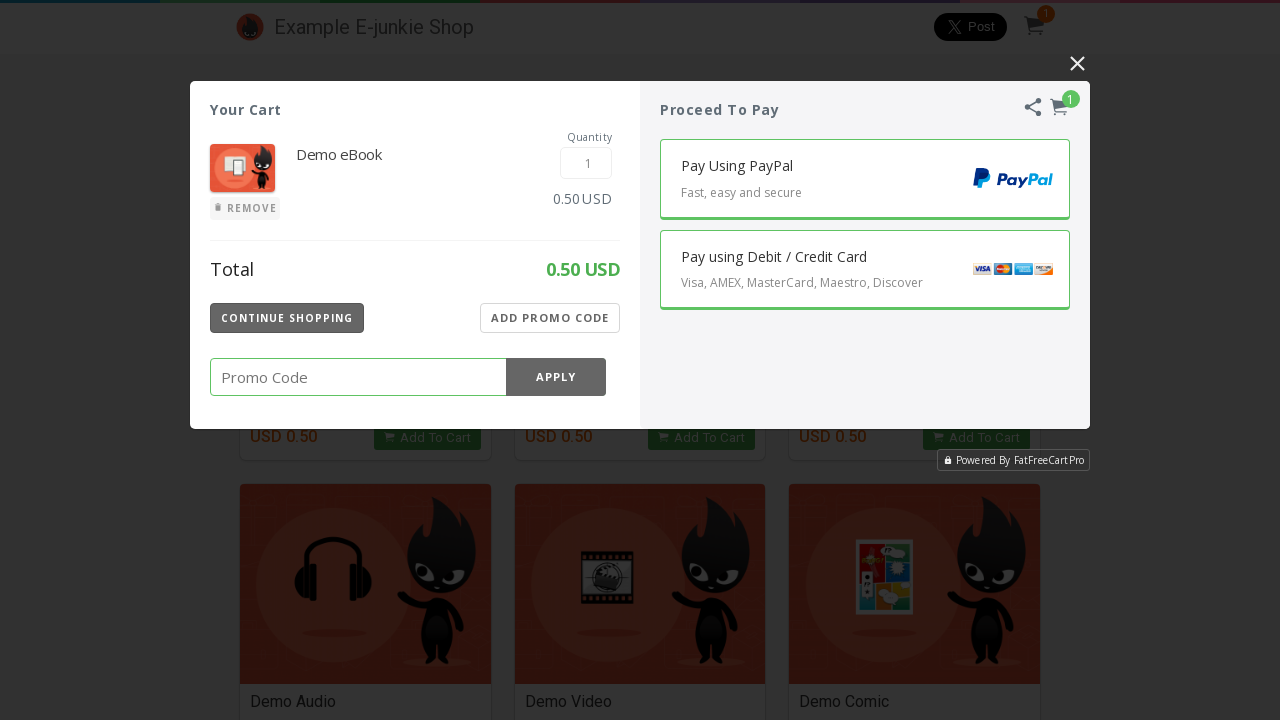

Entered invalid promo code '123456789' into the input field on input[placeholder='Promo Code']
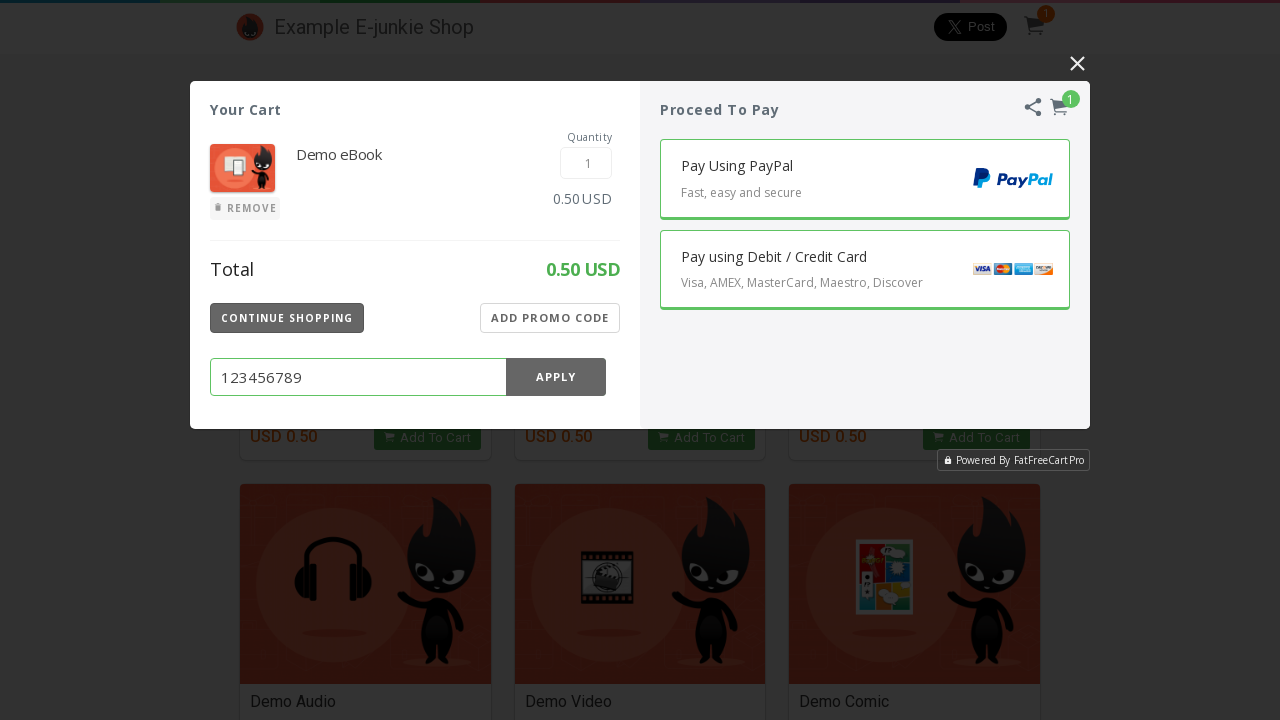

Waited for 'Apply' button to be visible
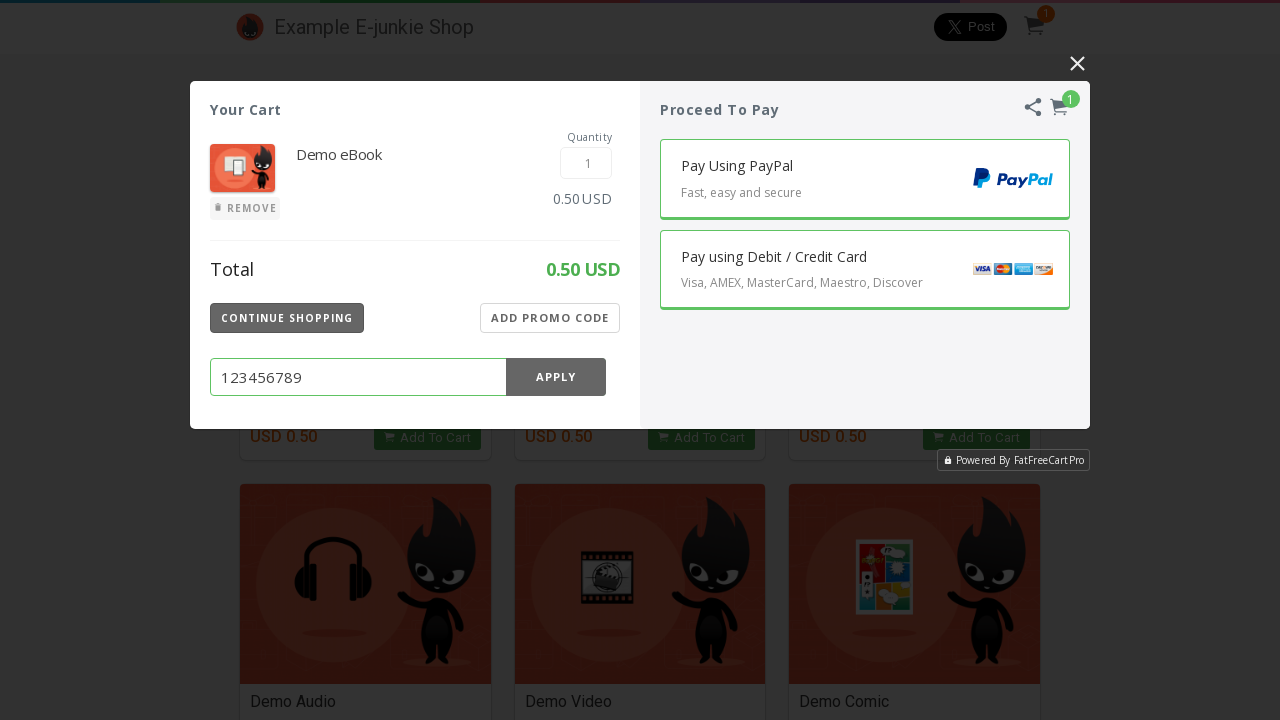

Clicked 'Apply' button to submit the promo code at (556, 377) on button[class='Promo-Apply']
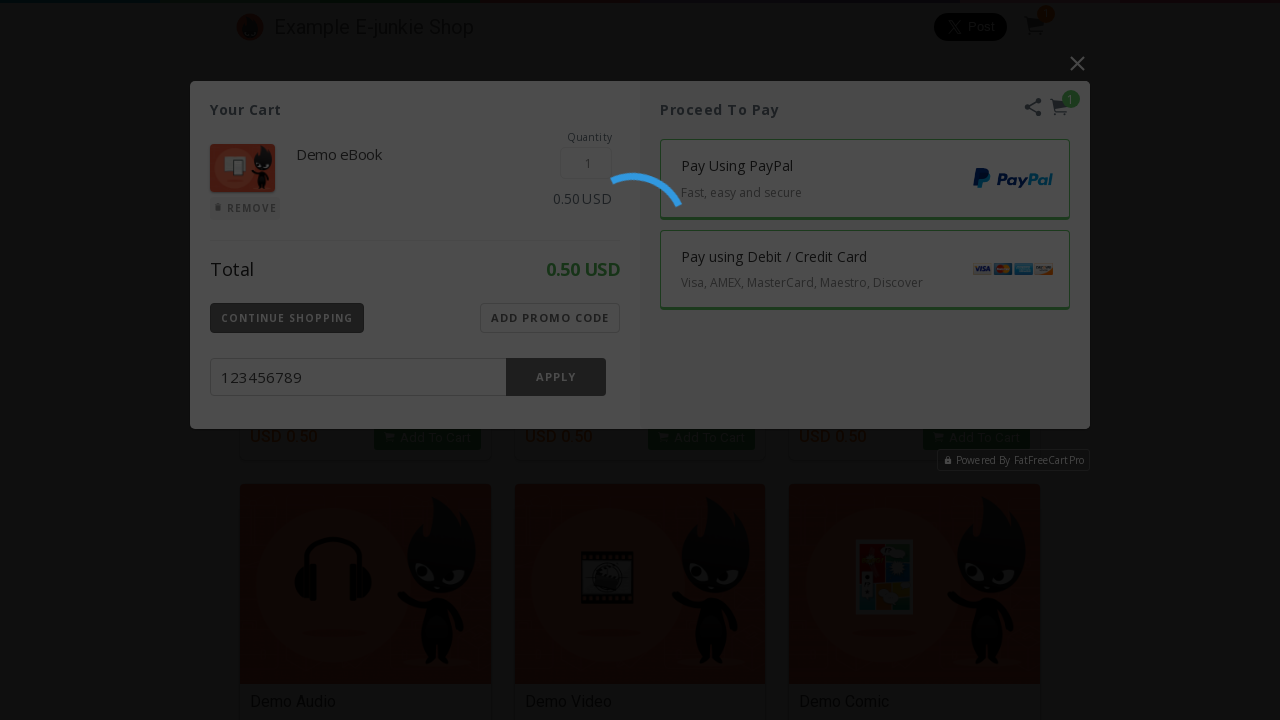

Waited for error message to appear in SnackBar
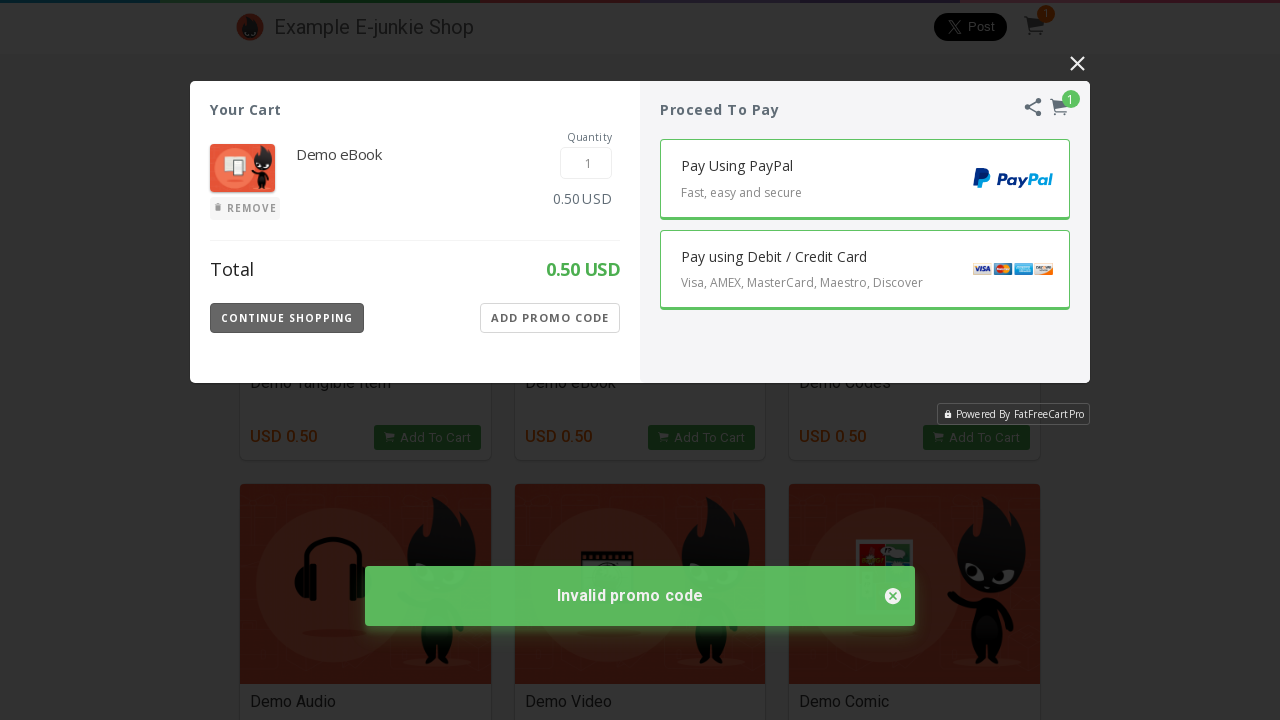

Retrieved error message text: 'Invalid promo code'
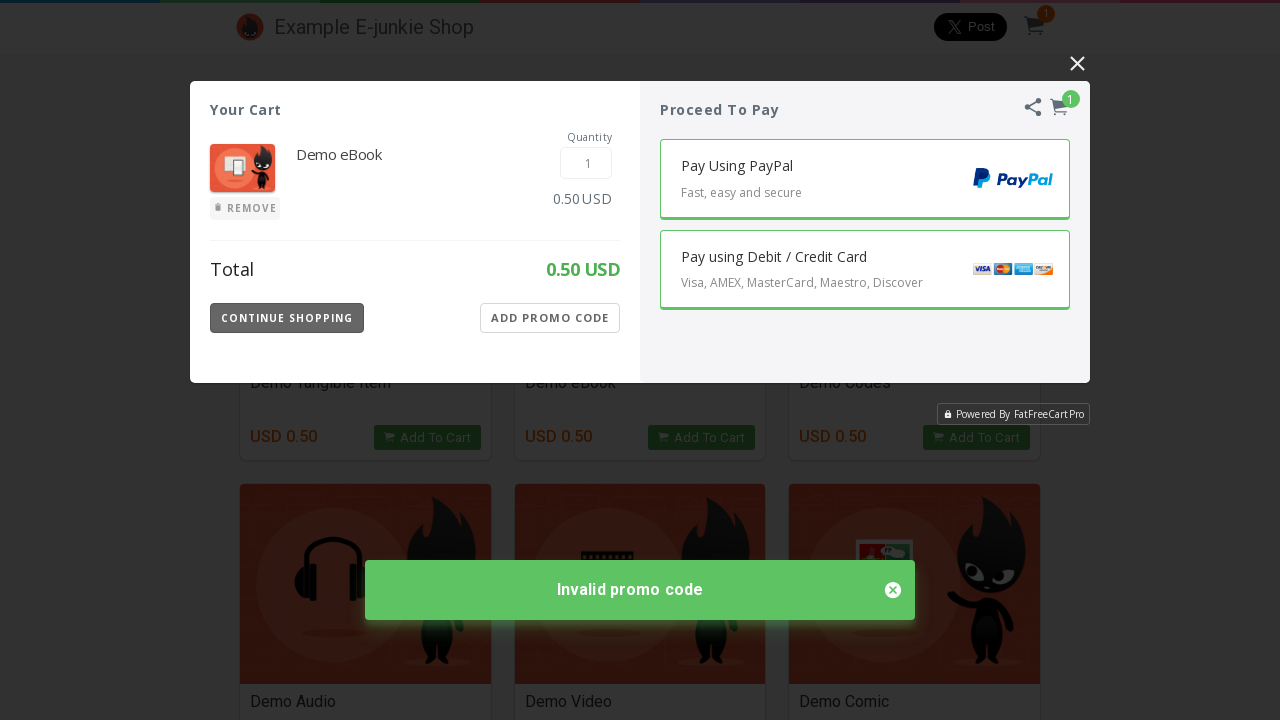

Verified error message is 'Invalid promo code' as expected
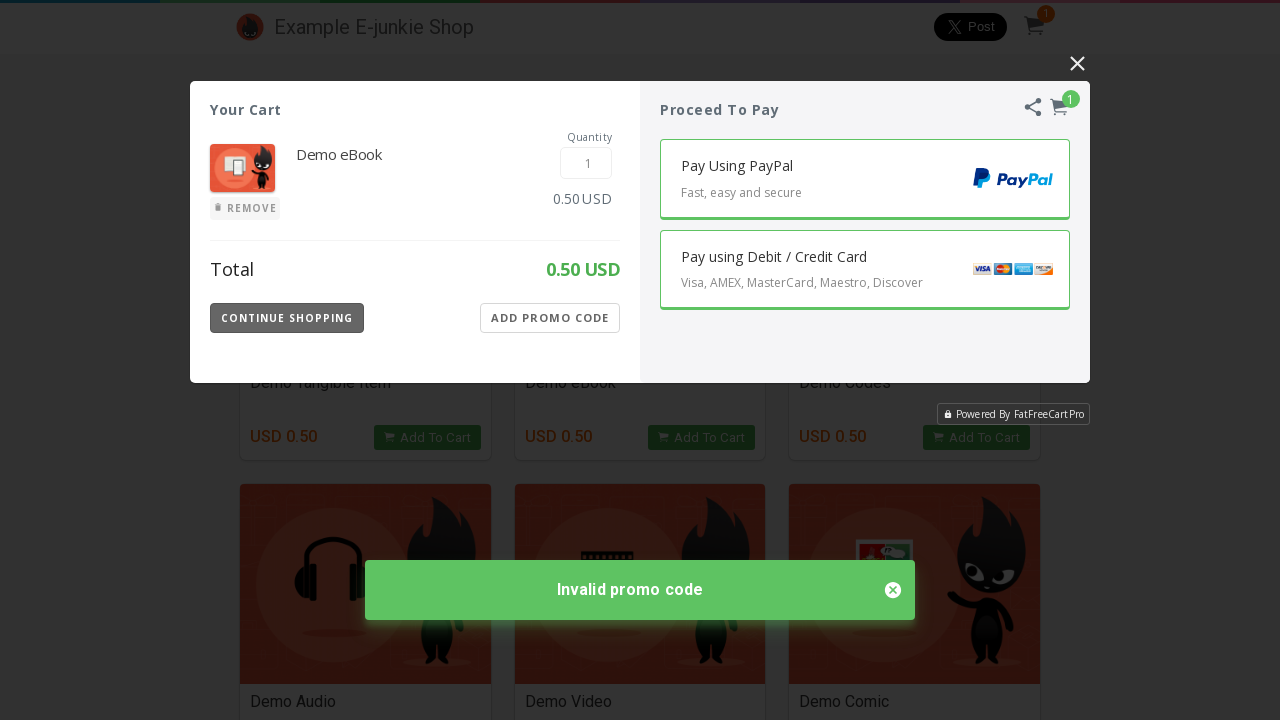

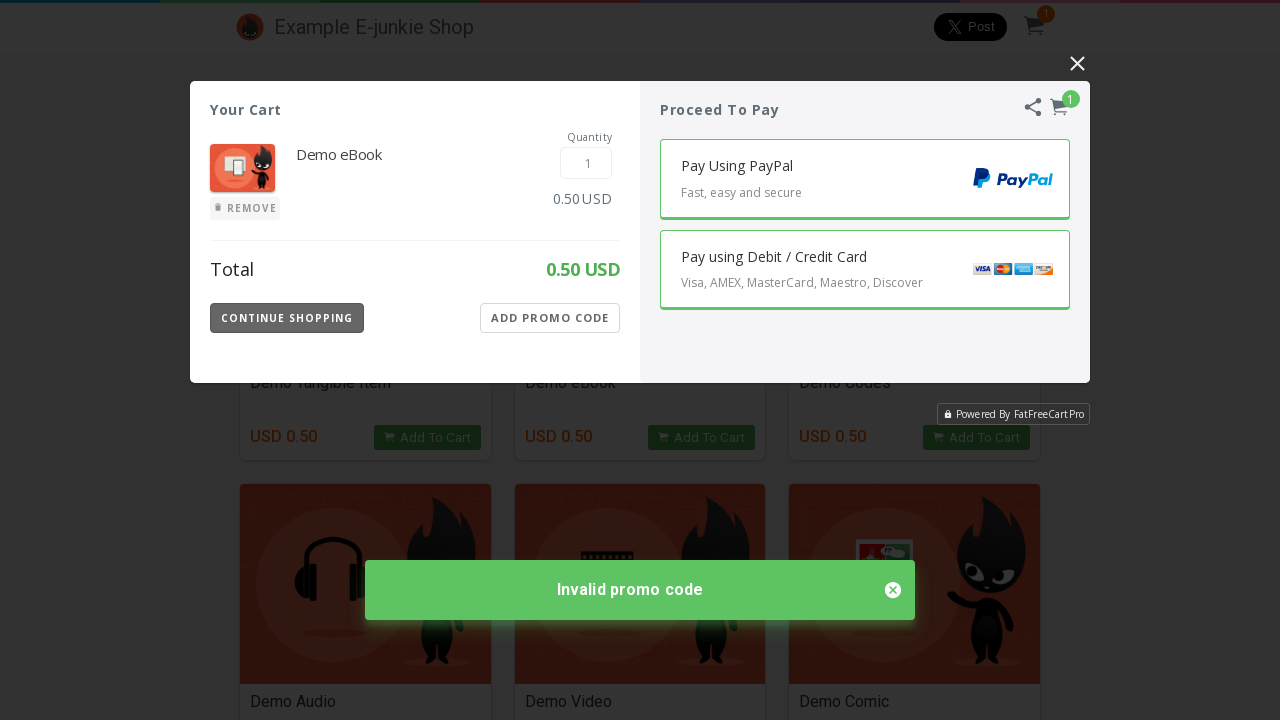